Tests getting element information from the logo and verifies visibility

Starting URL: https://duckduckgo.com/

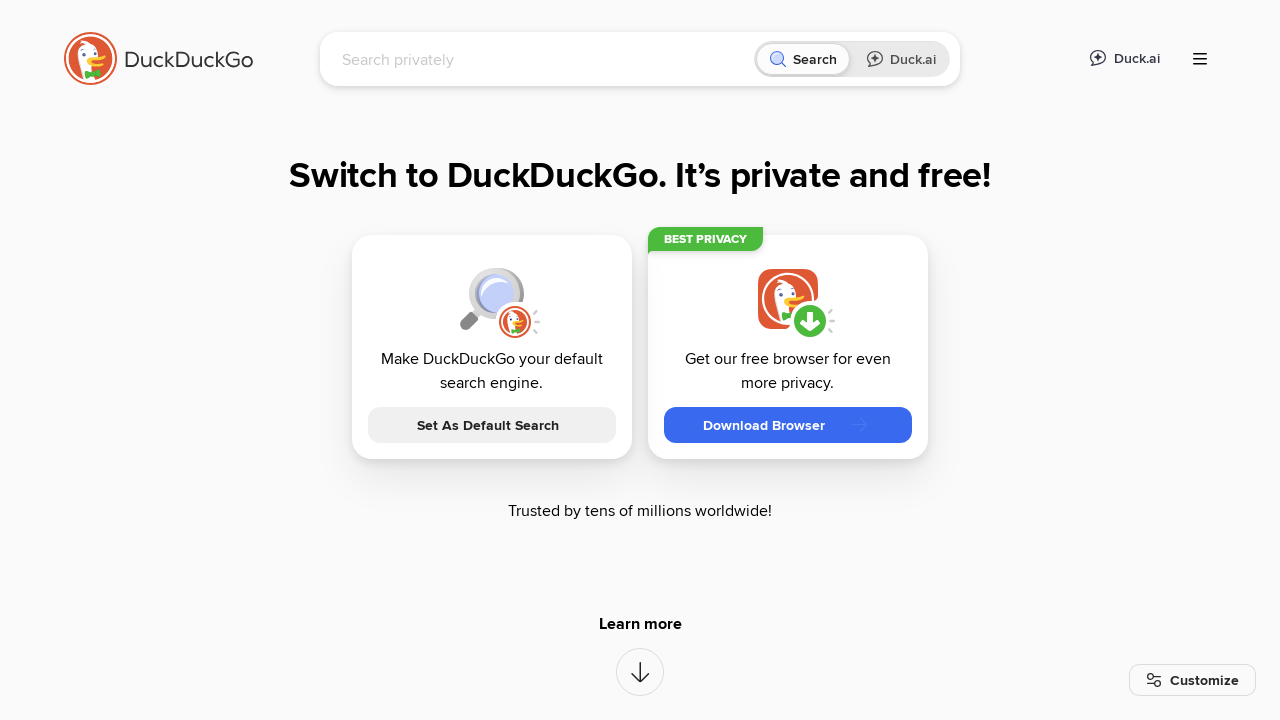

Located logo element using XPath selector
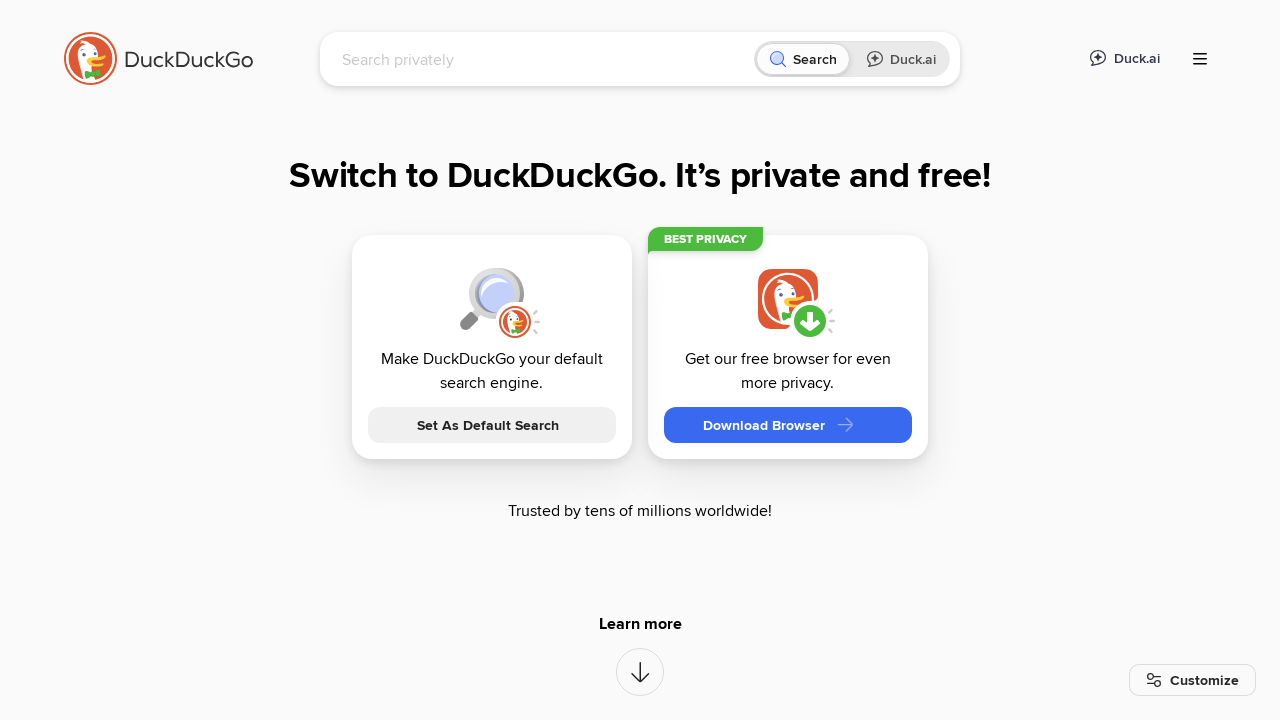

Logo element became visible
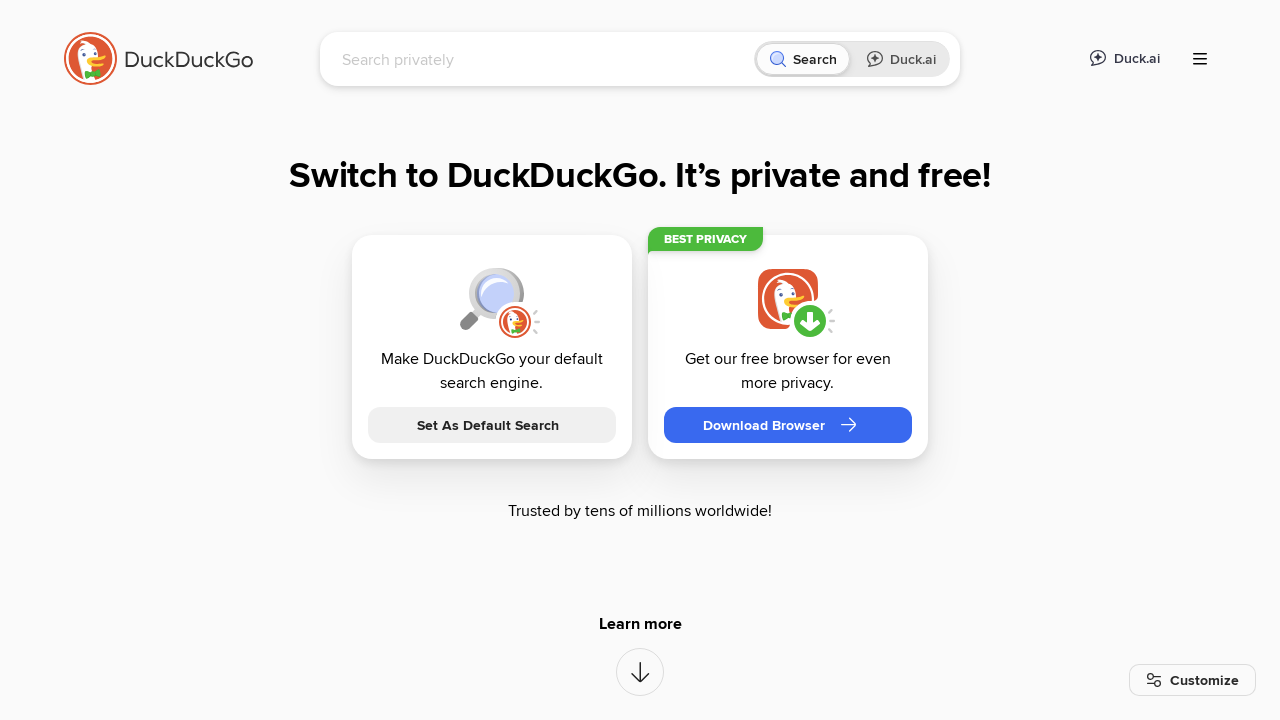

Verified logo text content does not contain 'error'
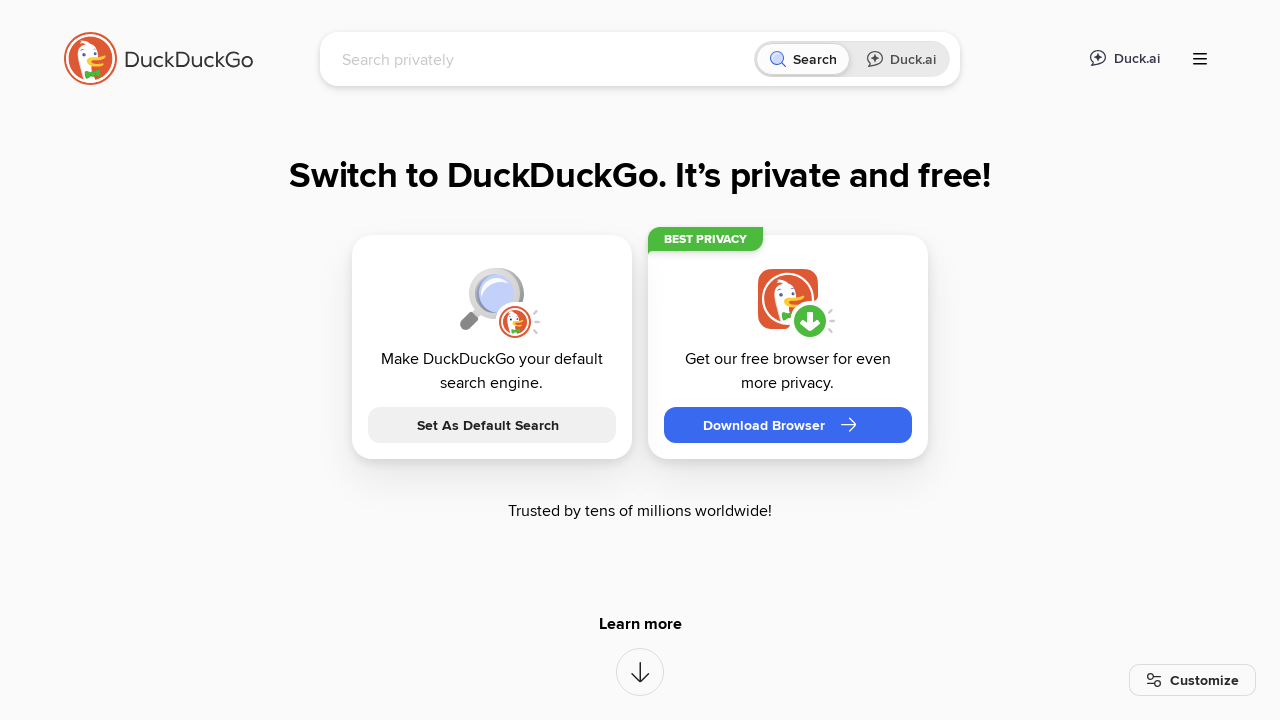

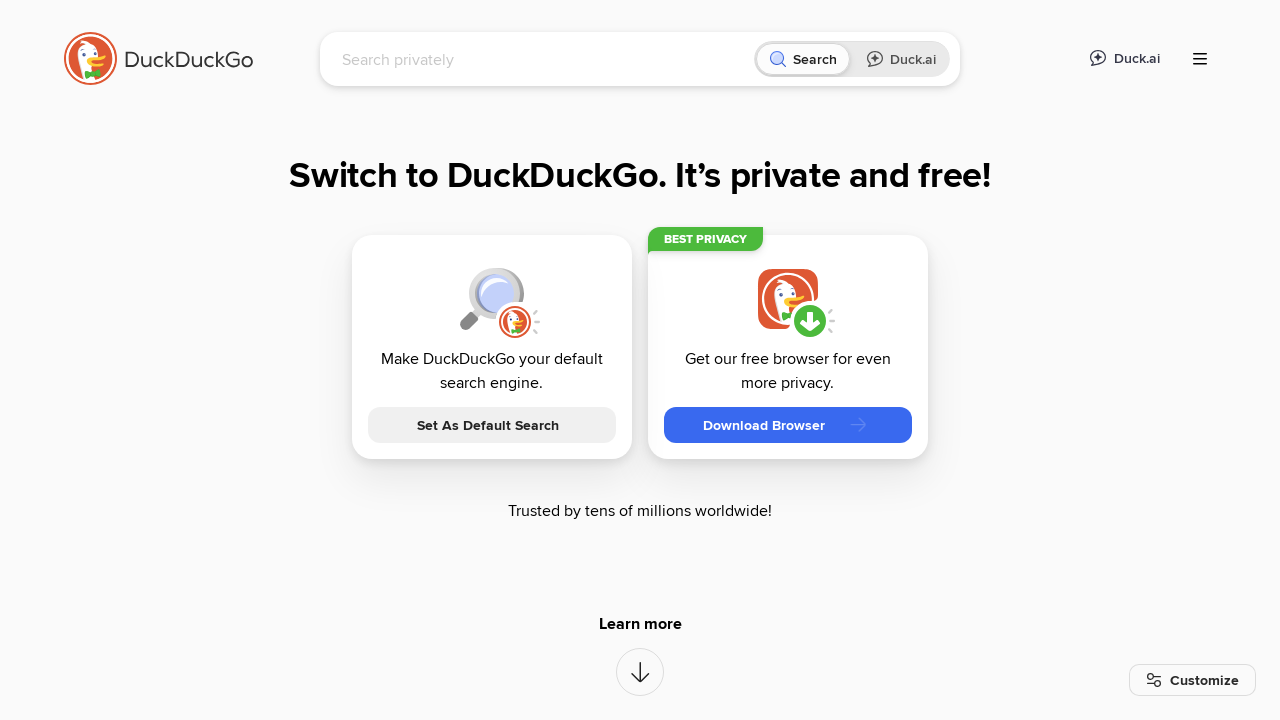